Tests a registration form by filling all input fields and submitting the form, then verifies the success message

Starting URL: http://suninjuly.github.io/registration2.html

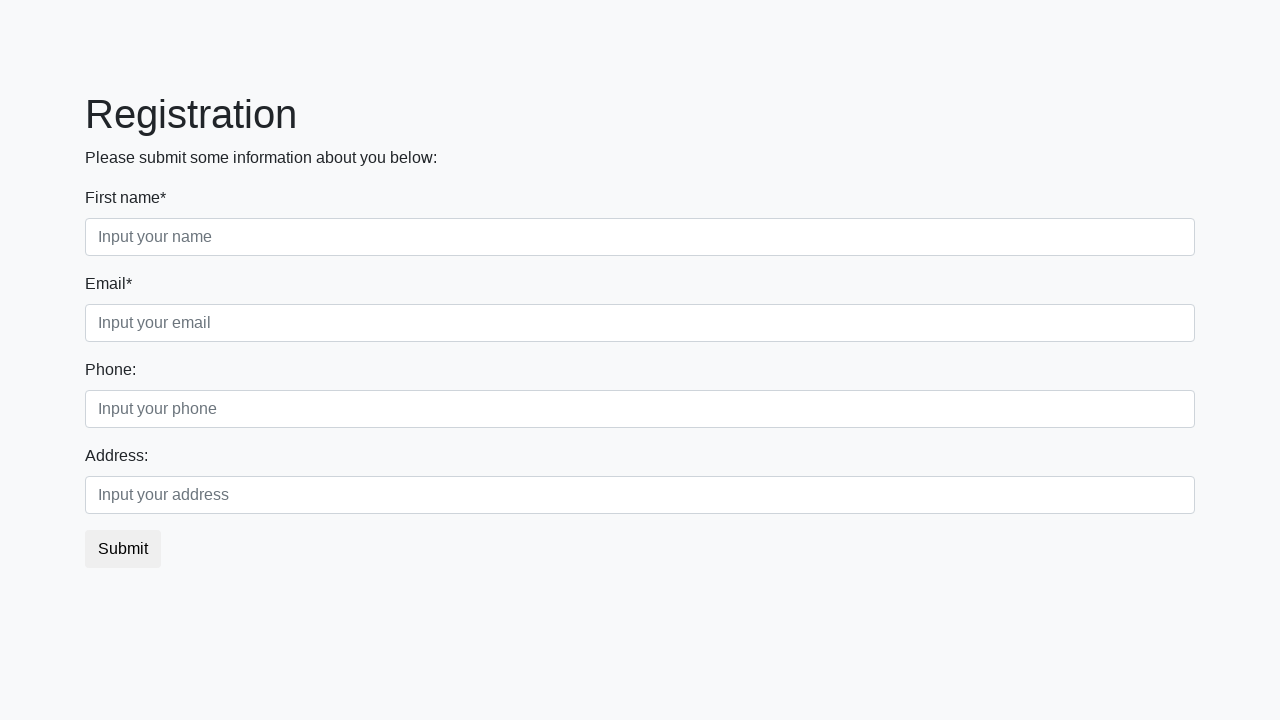

Filled an input field with 'Text' on input >> nth=0
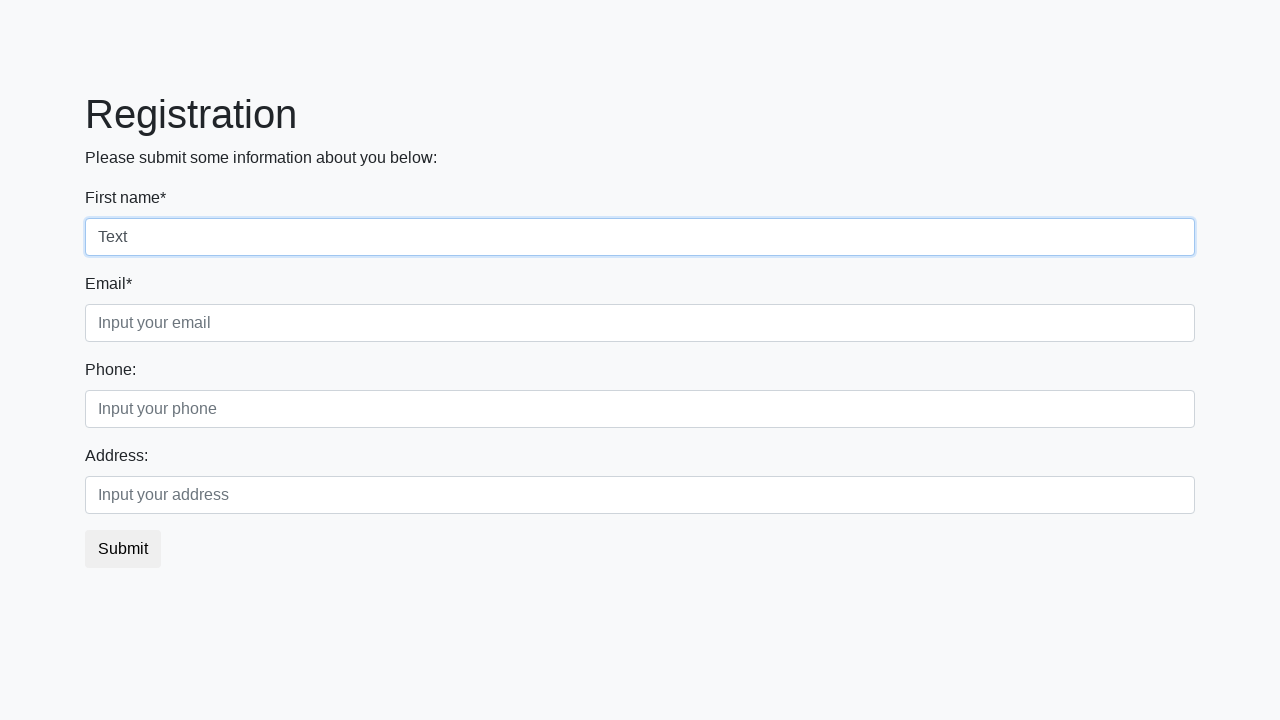

Filled an input field with 'Text' on input >> nth=1
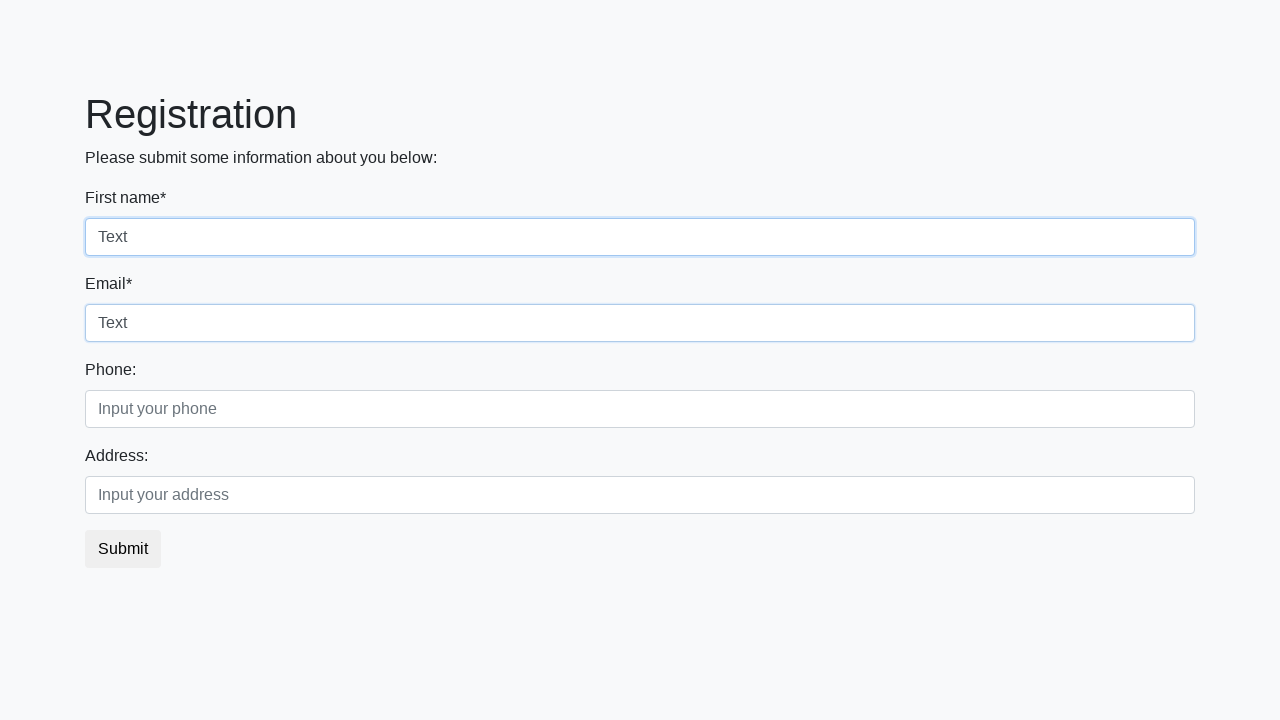

Filled an input field with 'Text' on input >> nth=2
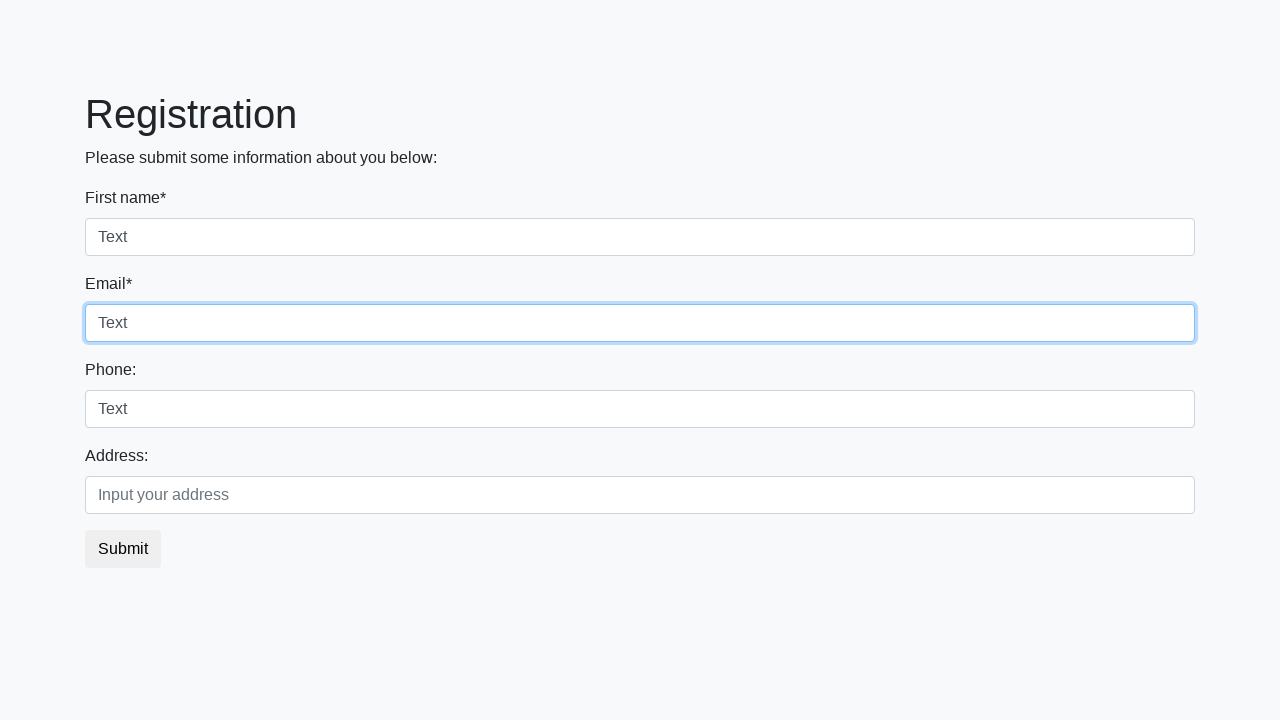

Filled an input field with 'Text' on input >> nth=3
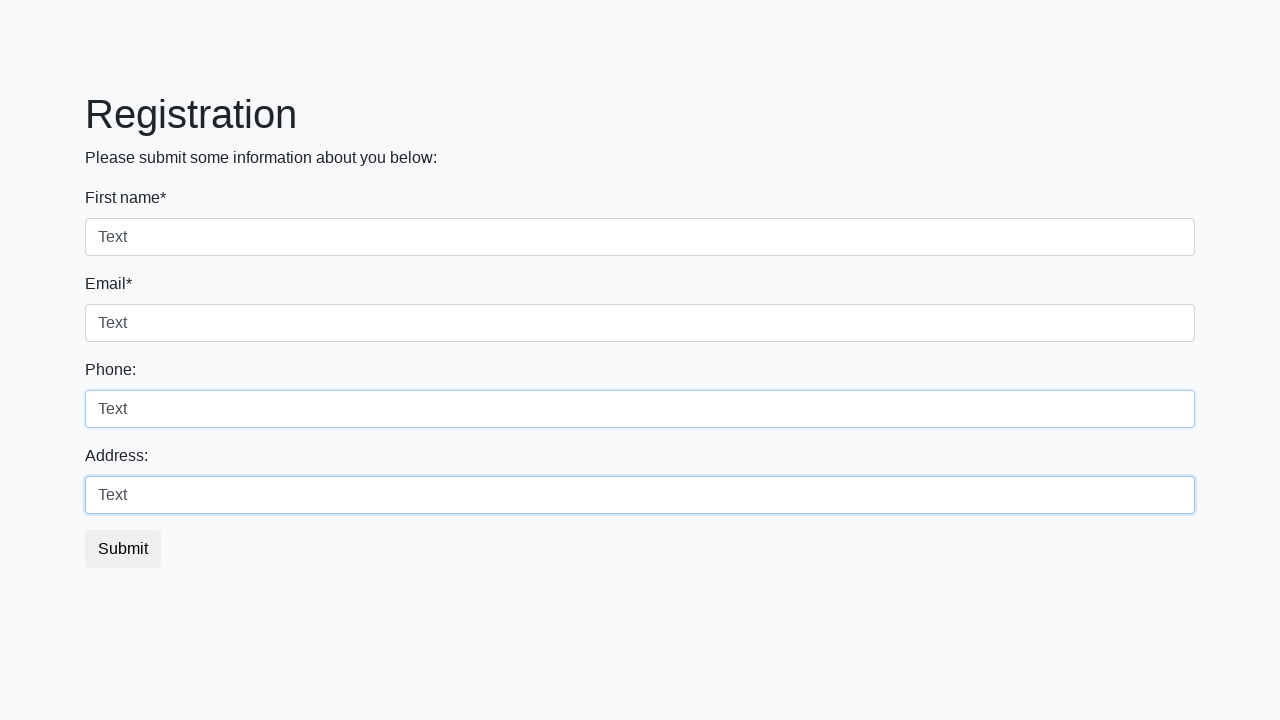

Clicked the submit button at (123, 549) on button.btn
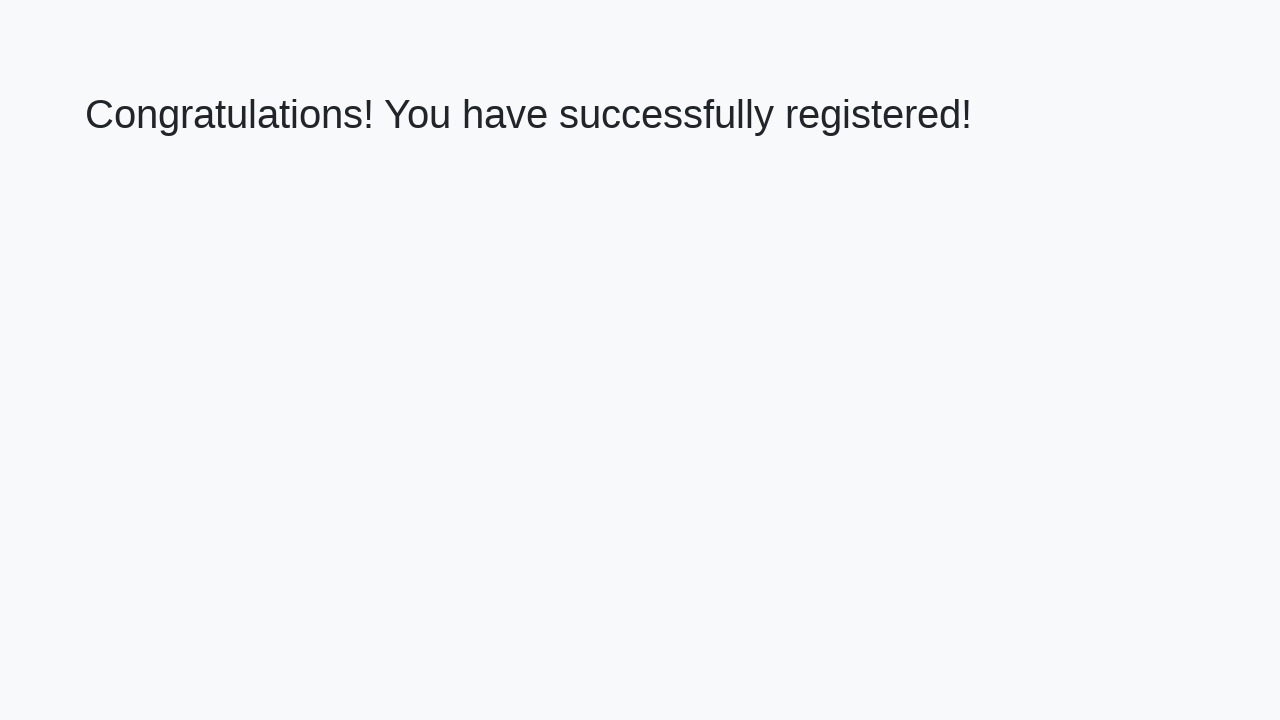

Success message heading loaded
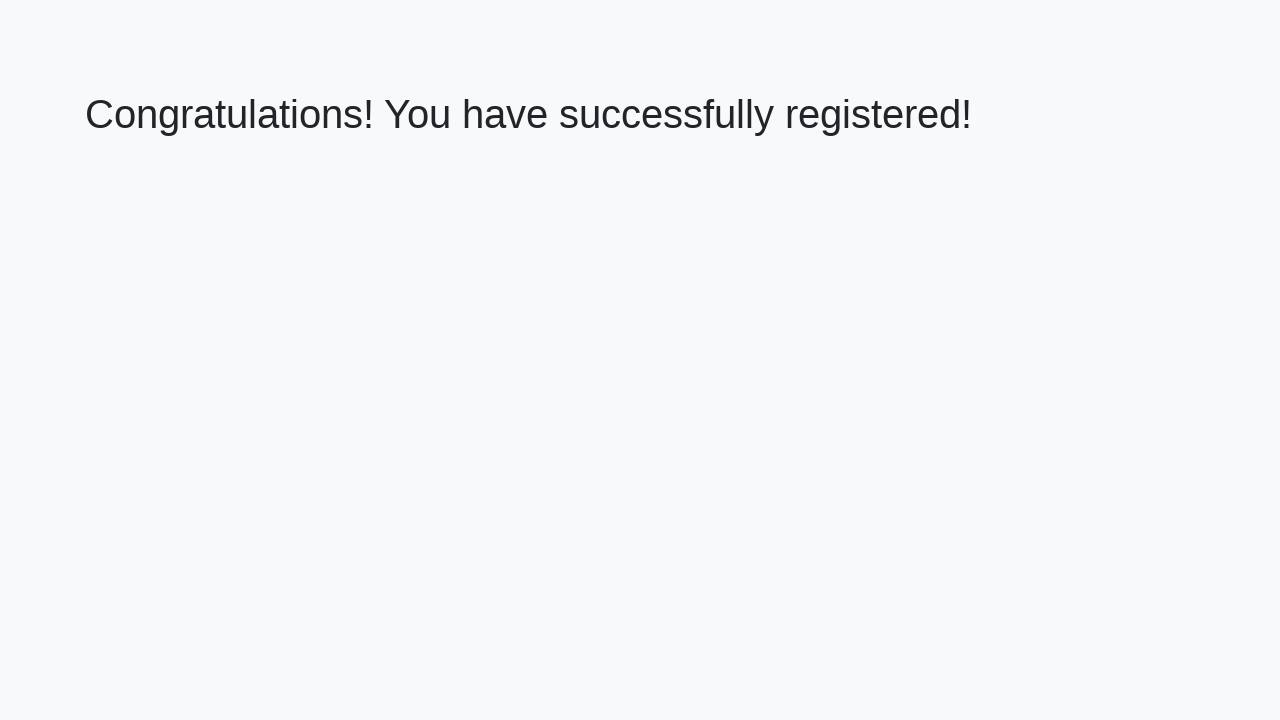

Retrieved success message text
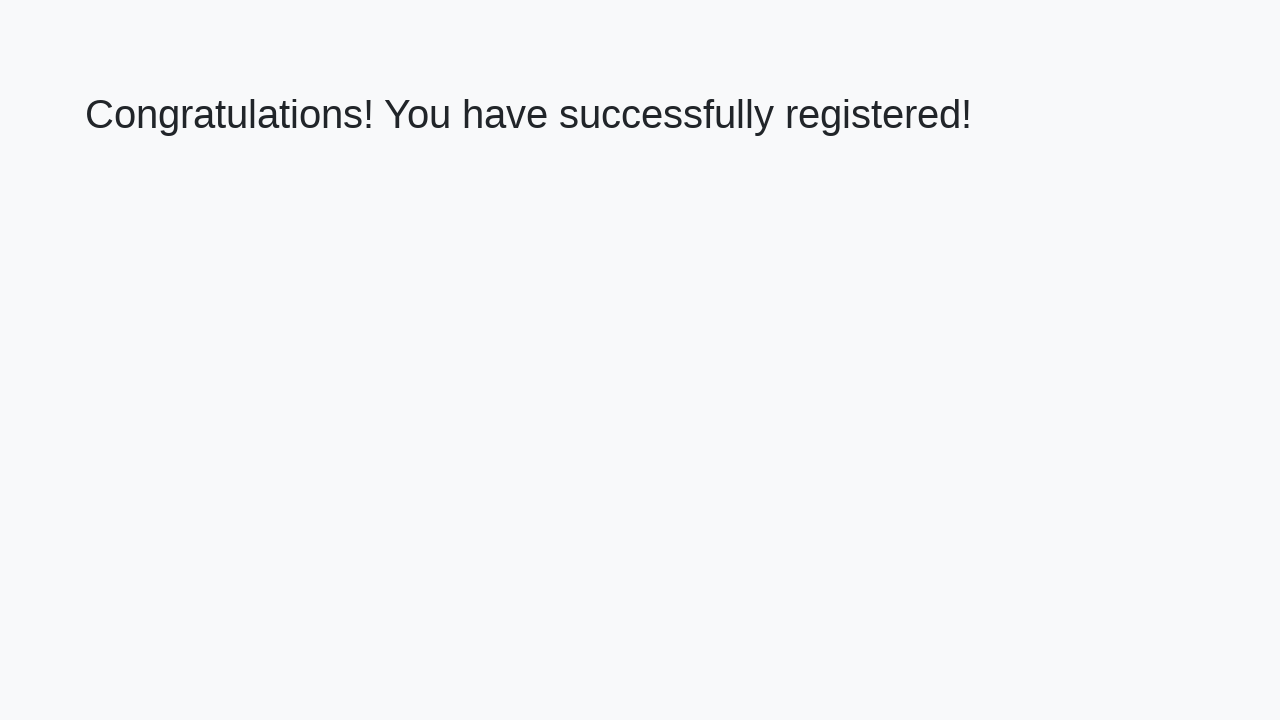

Verified success message matches expected text
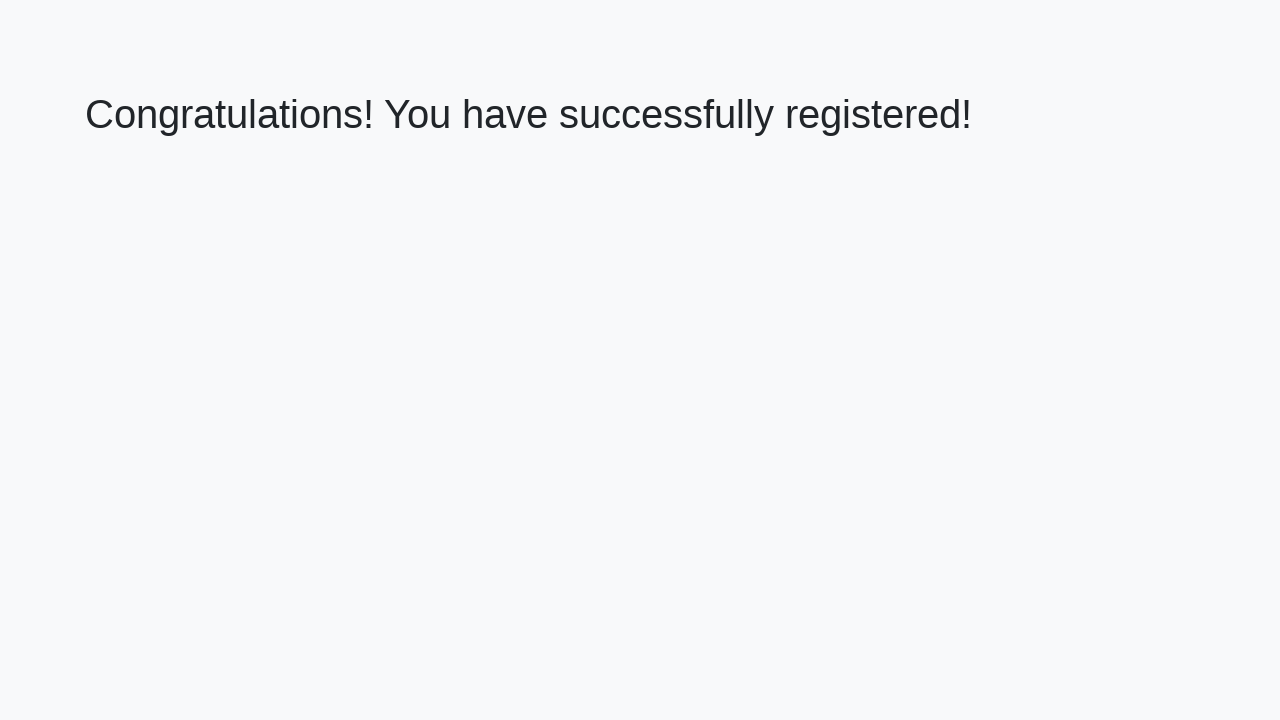

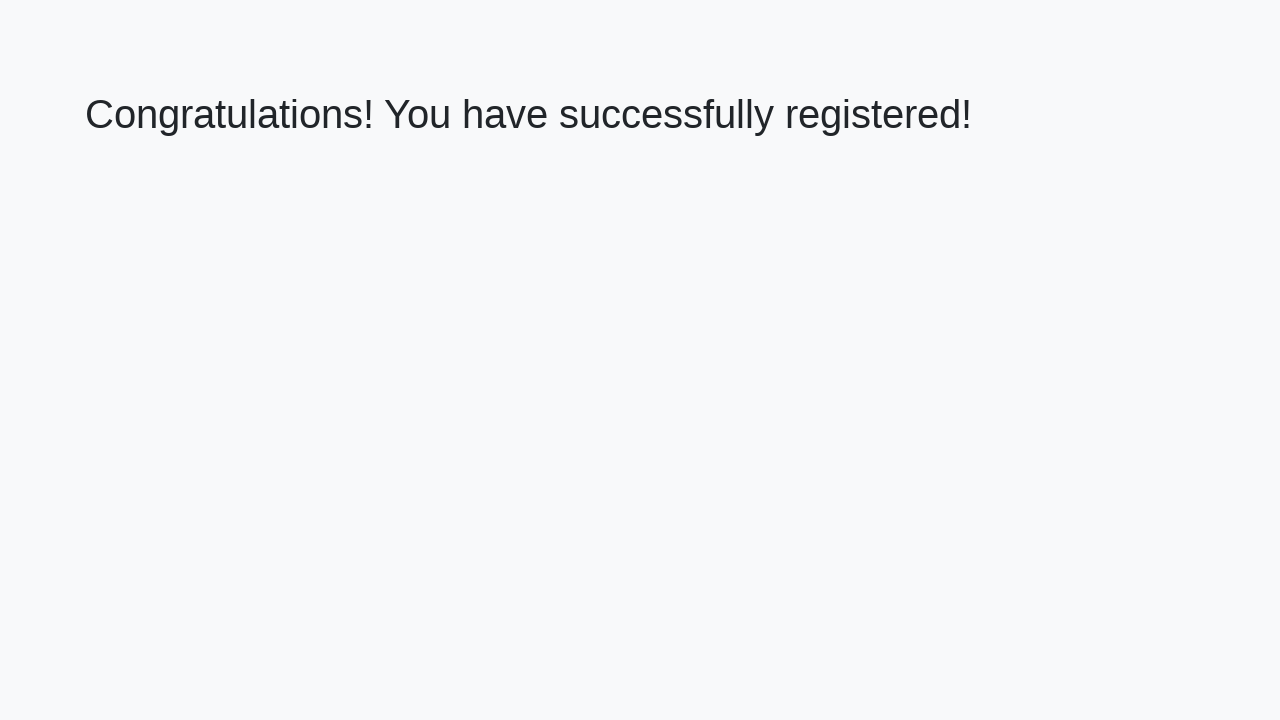